Tests text input functionality by entering text into an input field and clicking a button that updates based on the input value

Starting URL: http://uitestingplayground.com/textinput

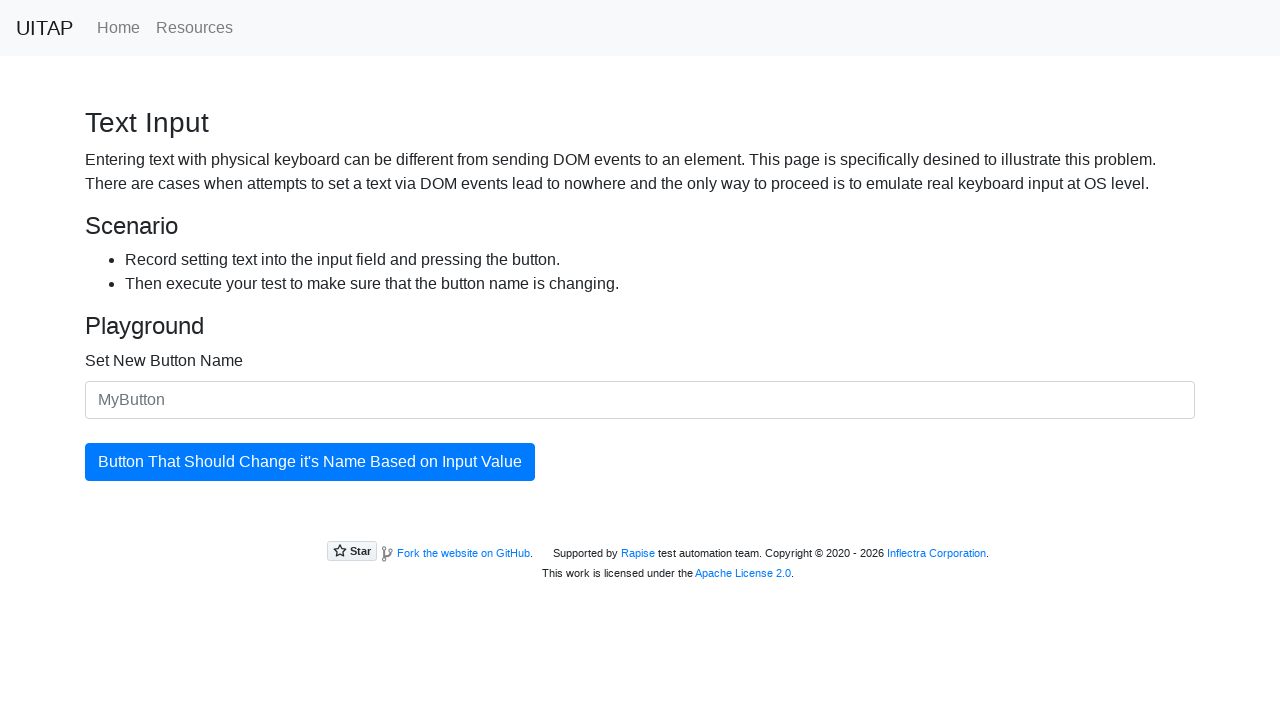

Filled text input field with 'SkyPro' on #newButtonName
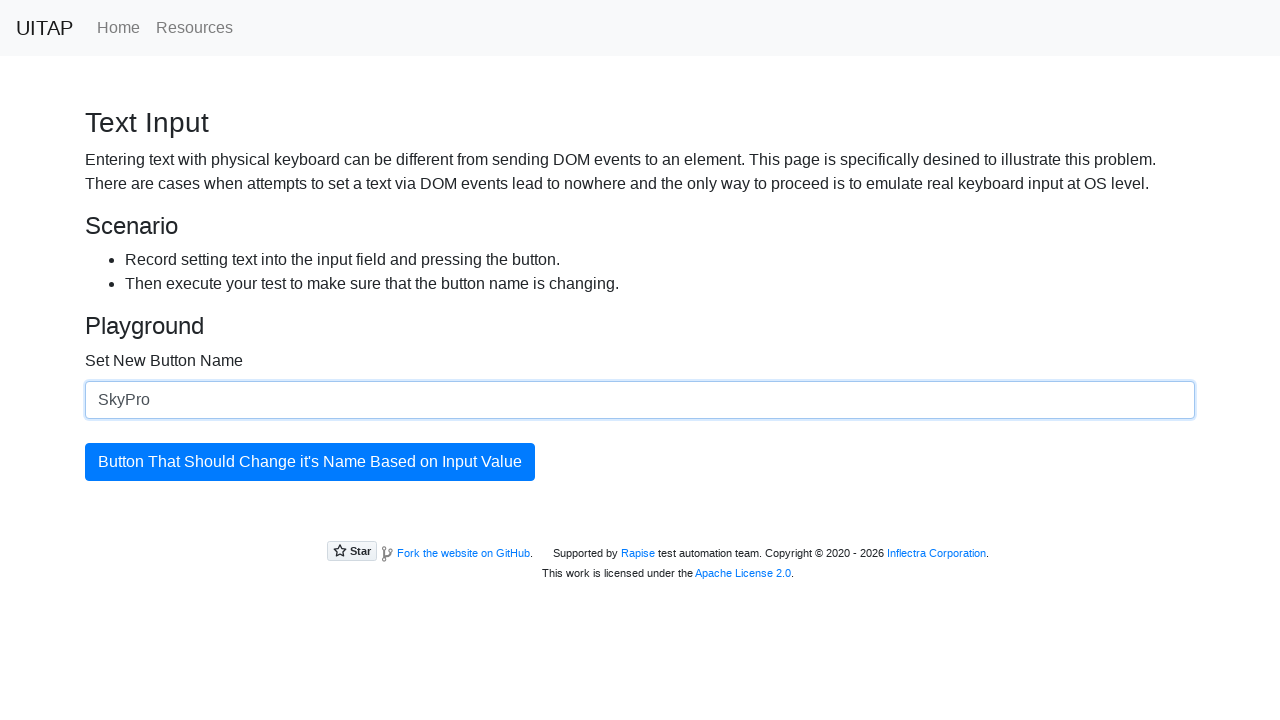

Clicked the button to update it with input text at (310, 462) on #updatingButton
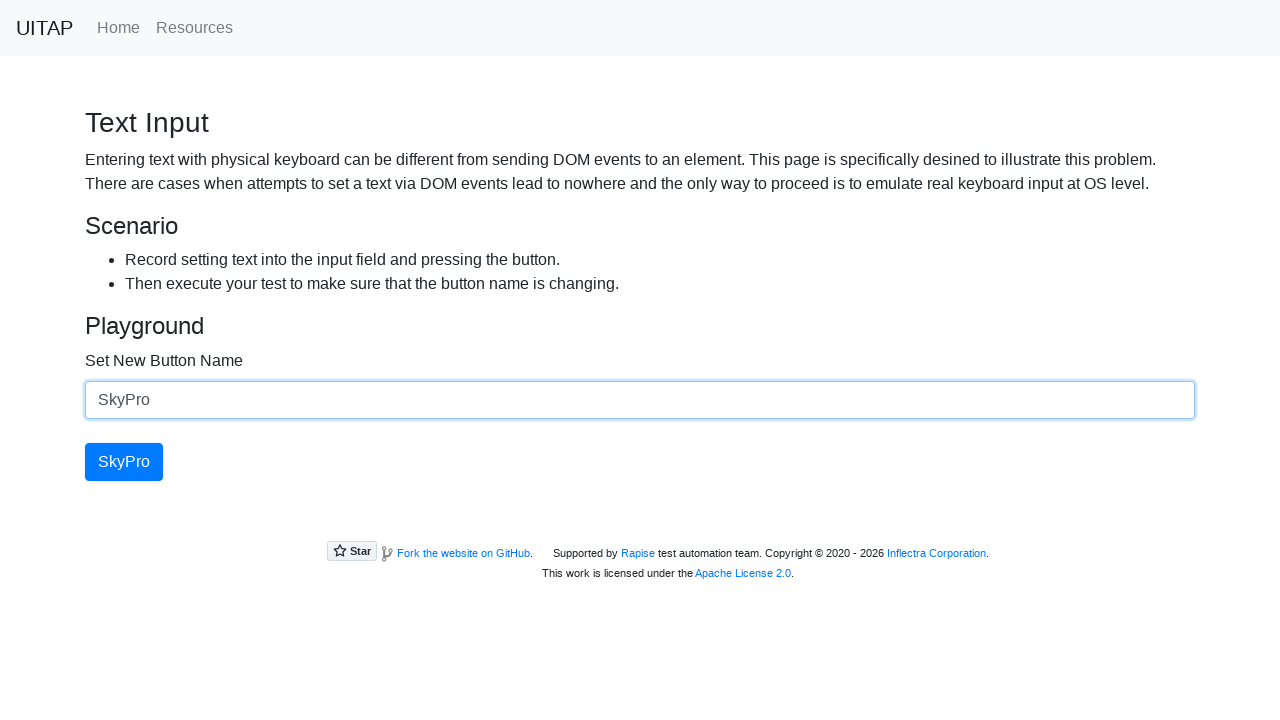

Verified that button text changed to 'SkyPro'
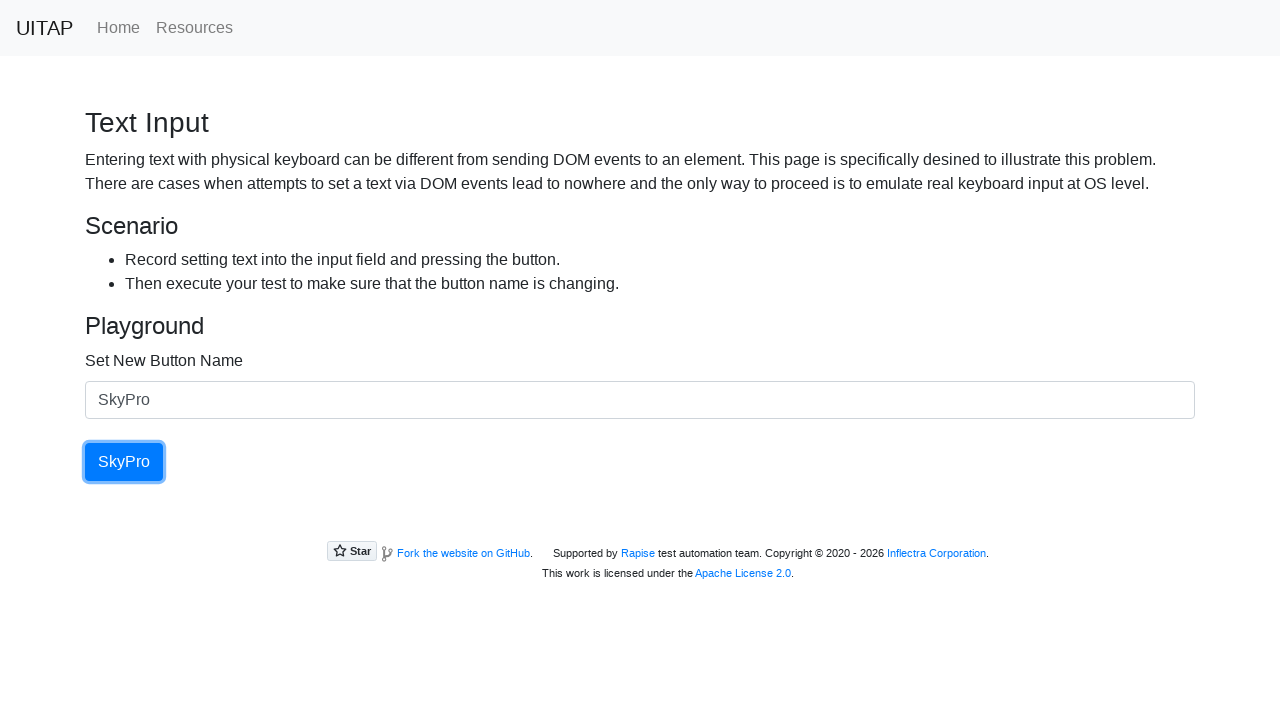

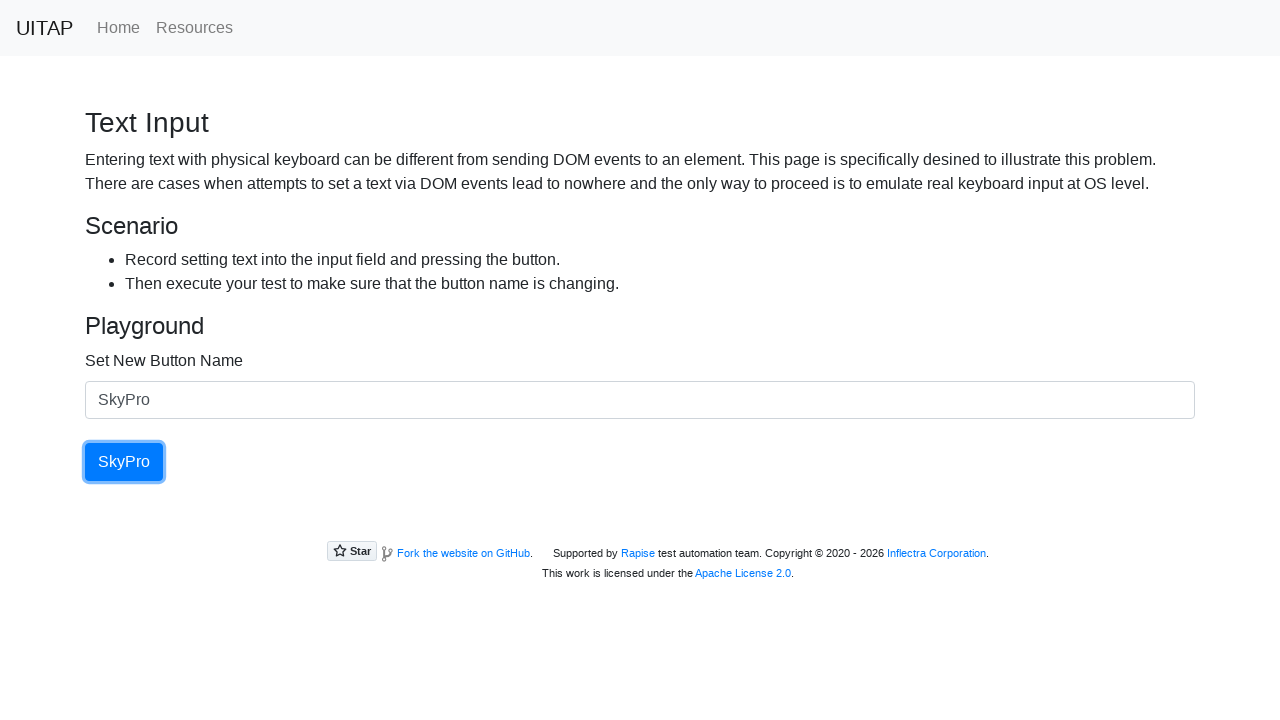